Tests jQuery UI draggable functionality by dragging an element to a new position

Starting URL: https://jqueryui.com/draggable/

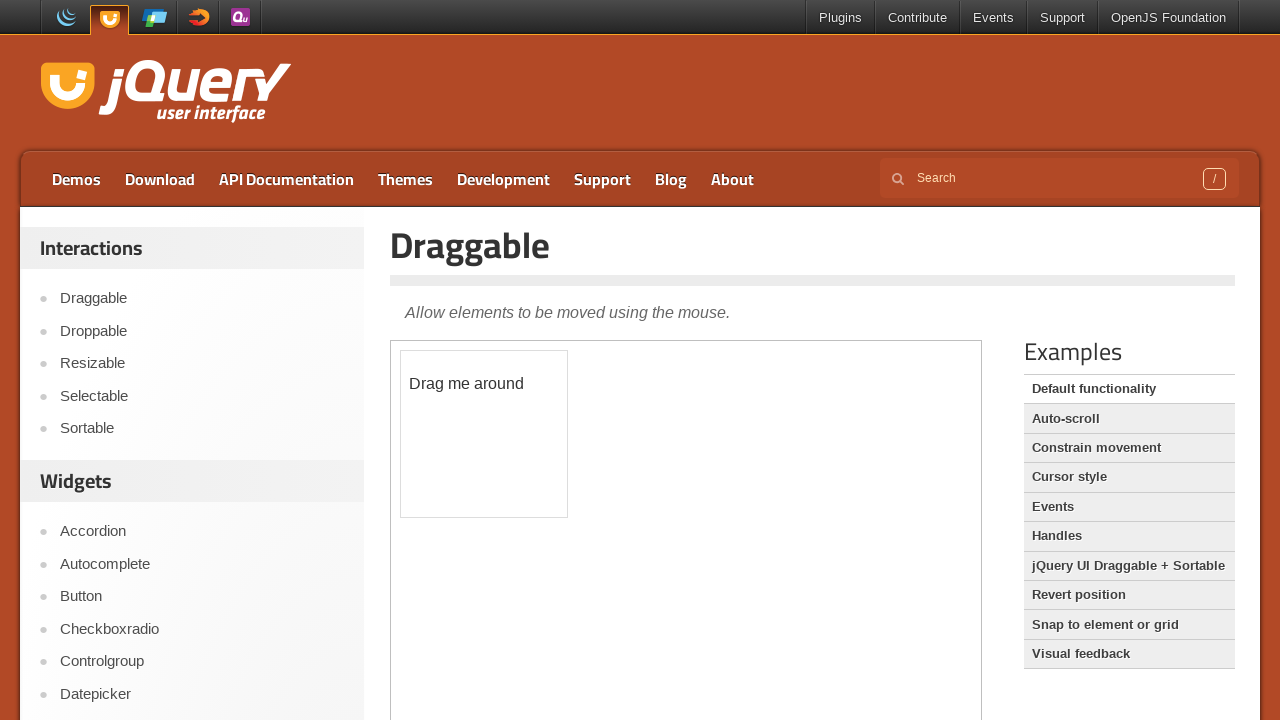

Scrolled down 400 pixels to reveal draggable demo area
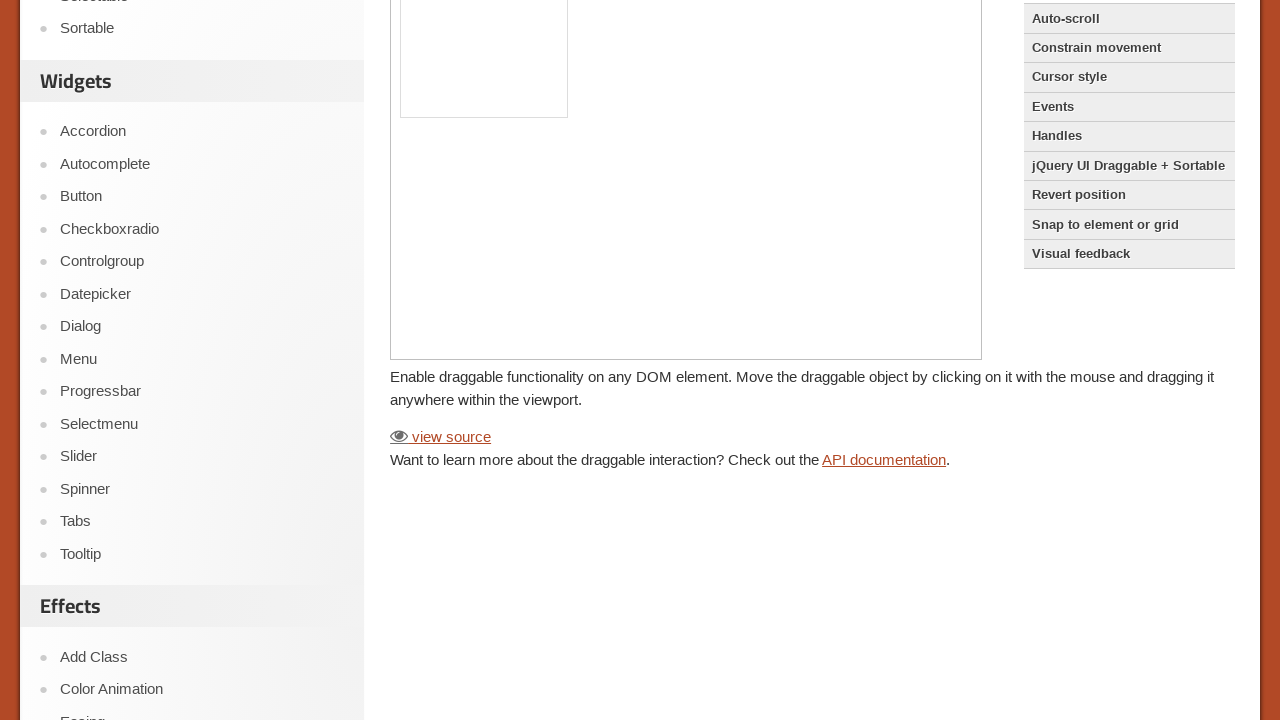

Located the iframe containing the draggable demo
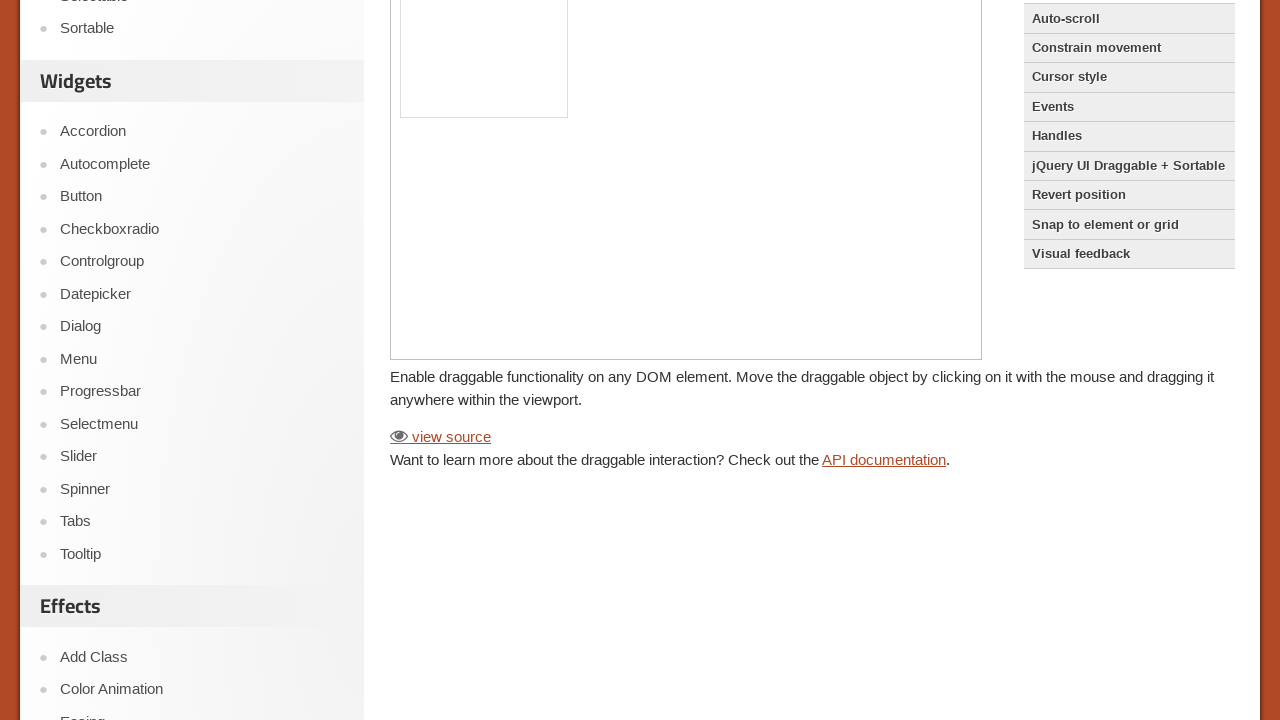

Found the draggable element with ID 'draggable'
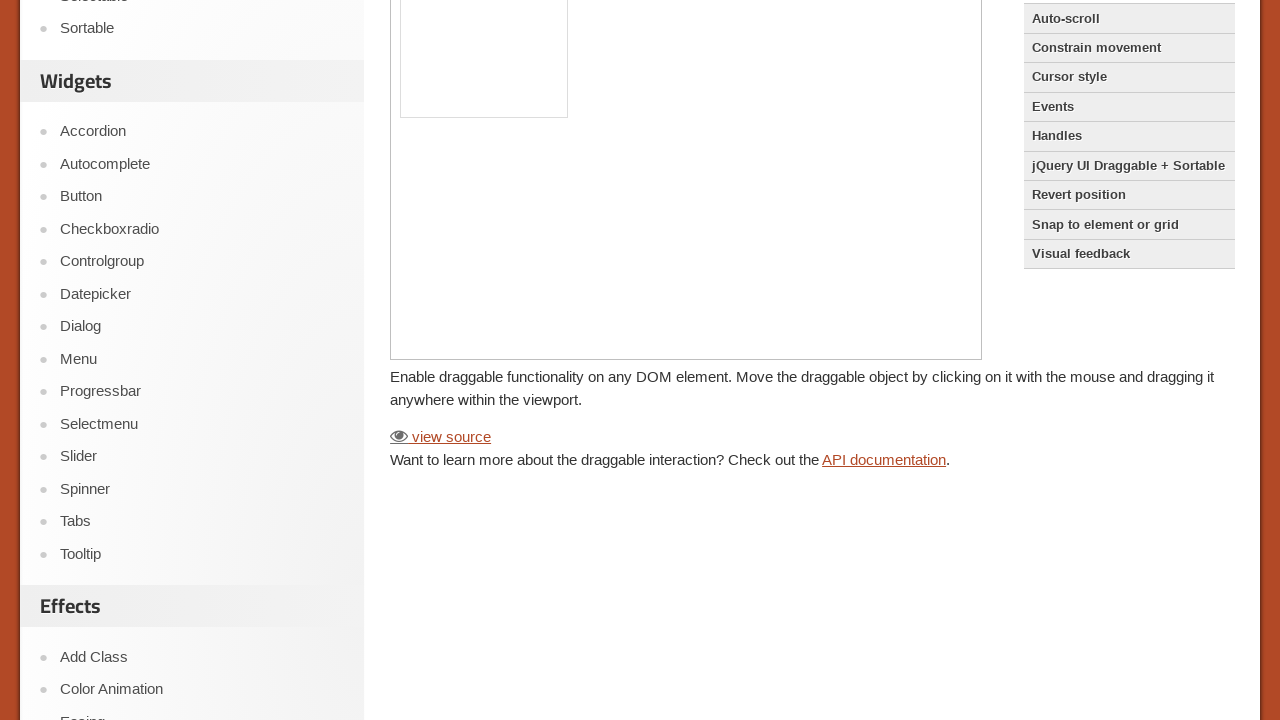

Dragged the element 100 pixels right and 75 pixels down at (501, 77)
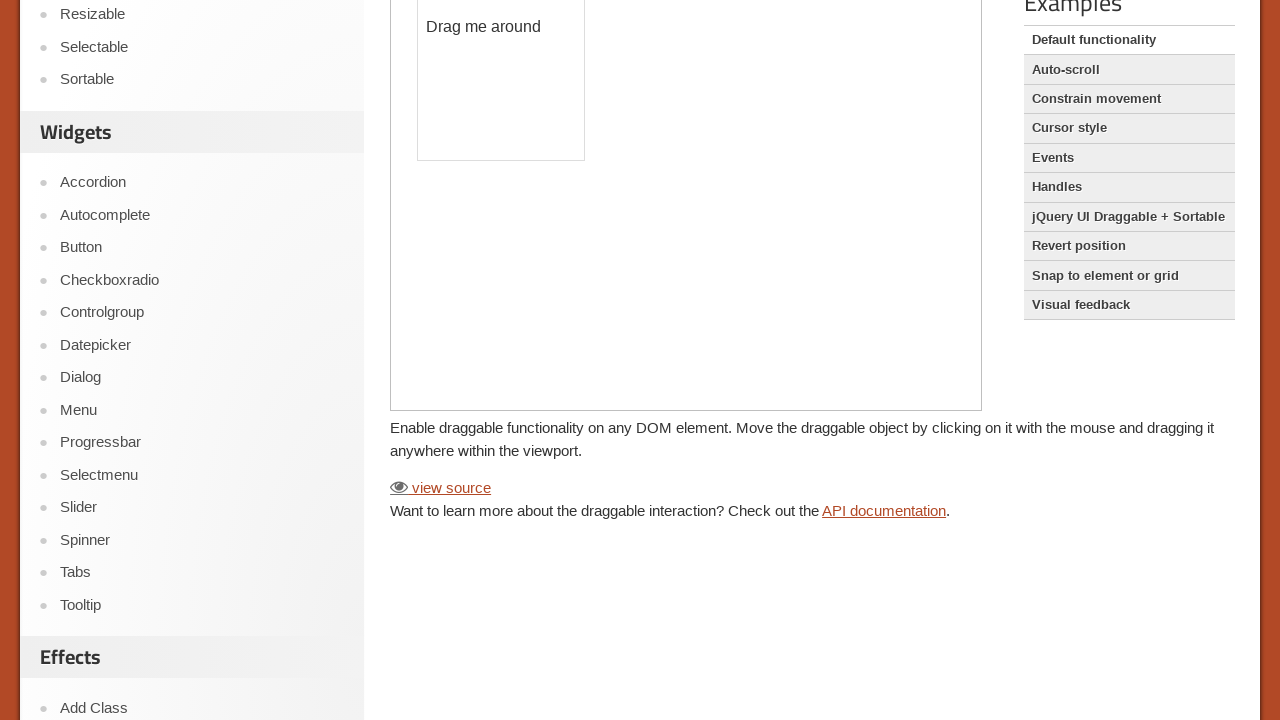

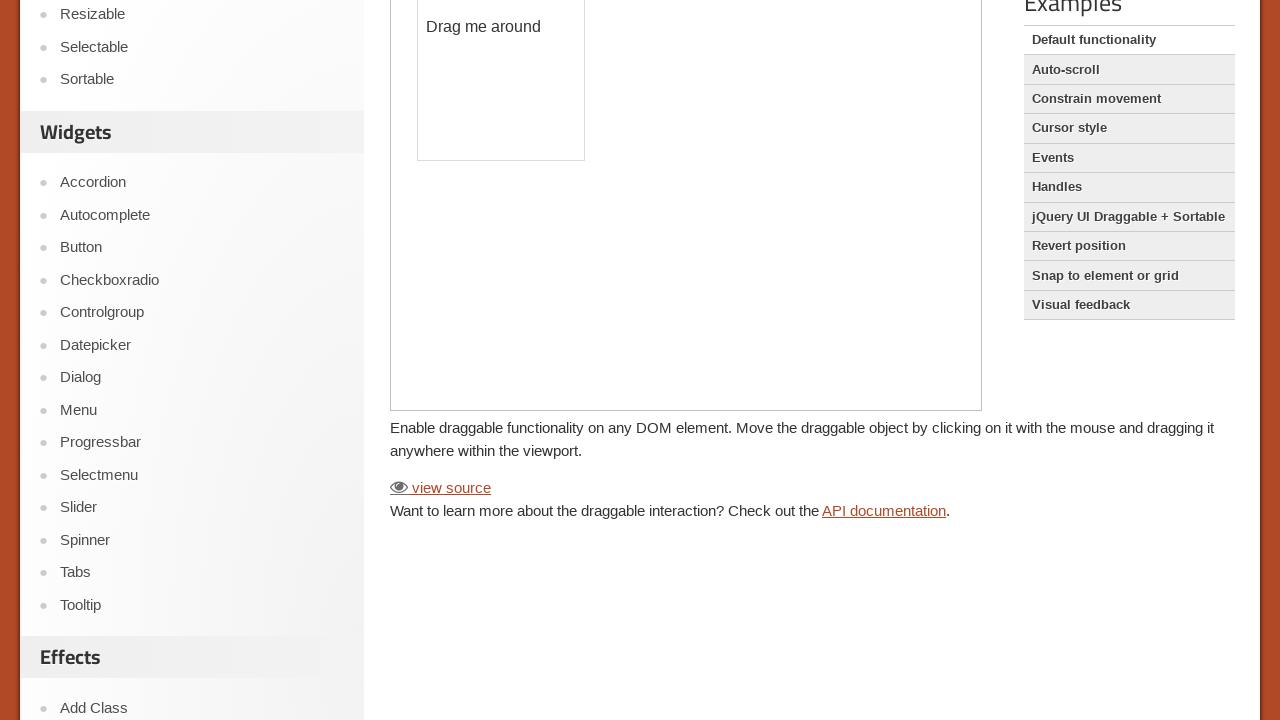